Tests child window management by clicking a link that opens a new browser tab/window and verifies content on the new page

Starting URL: https://rahulshettyacademy.com/loginpagePractise/

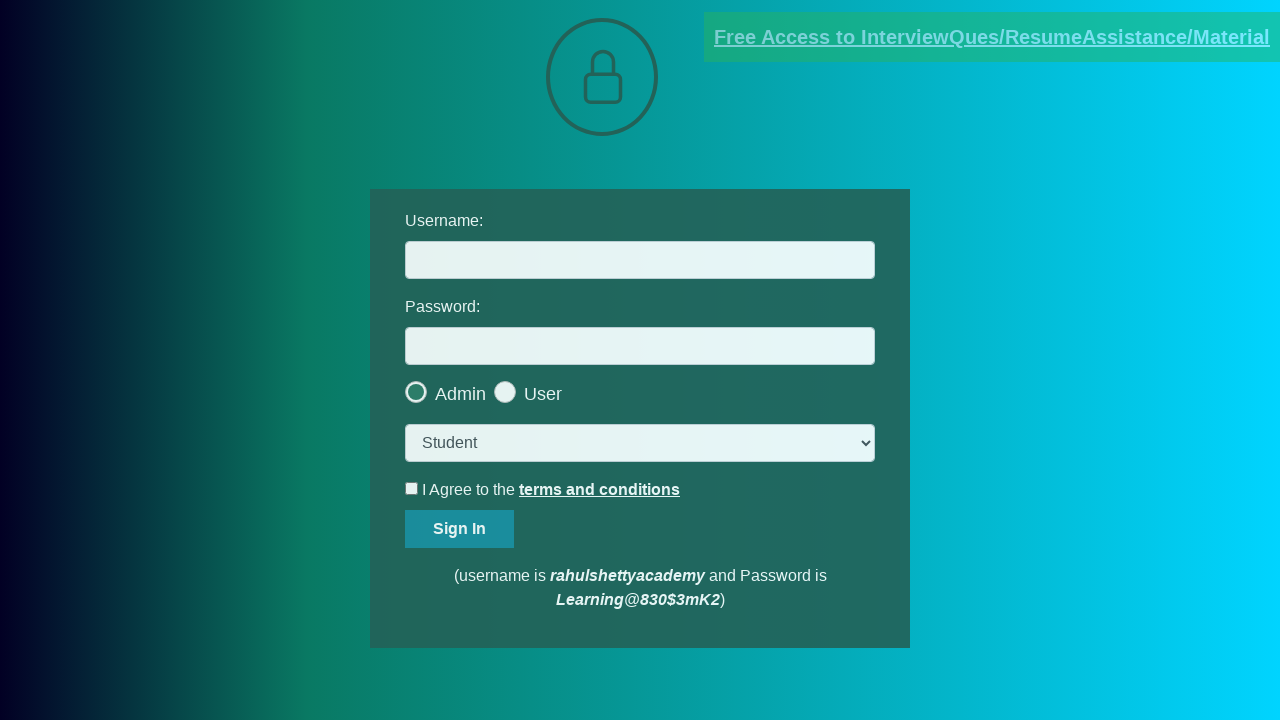

Clicked documents link and new child window opened at (992, 37) on [href*='documents-request']
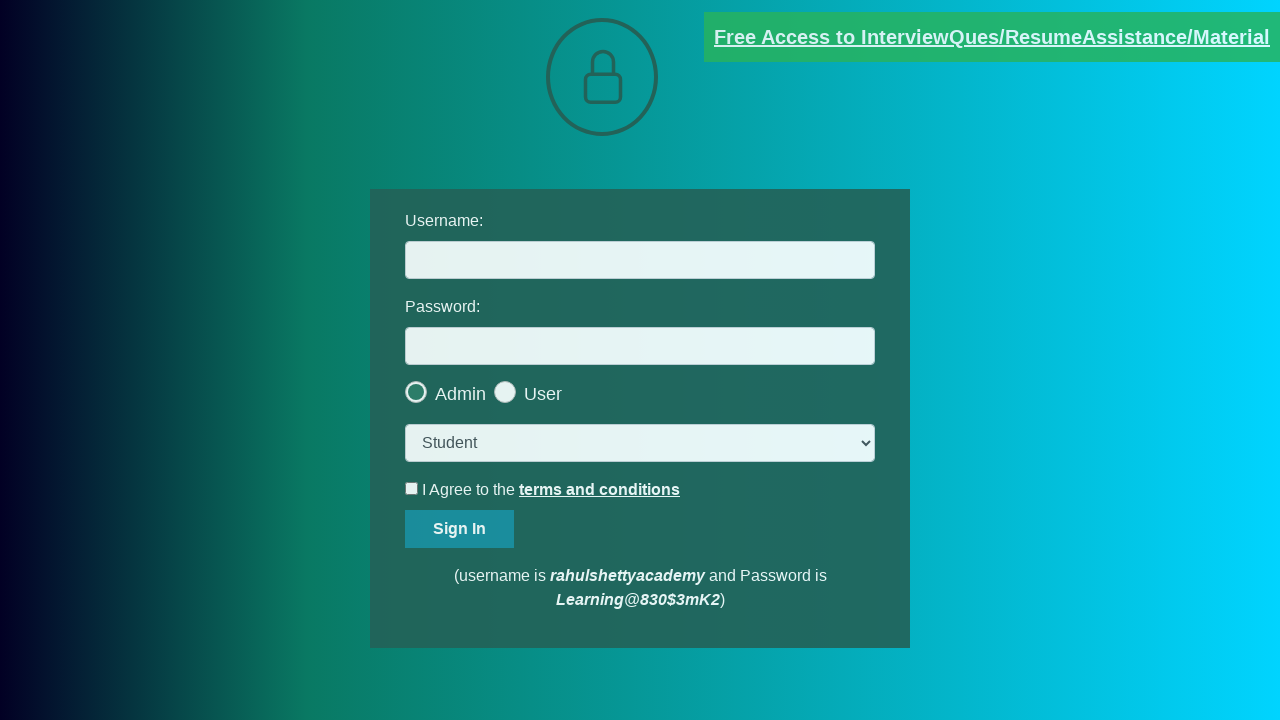

Captured new page object from child window
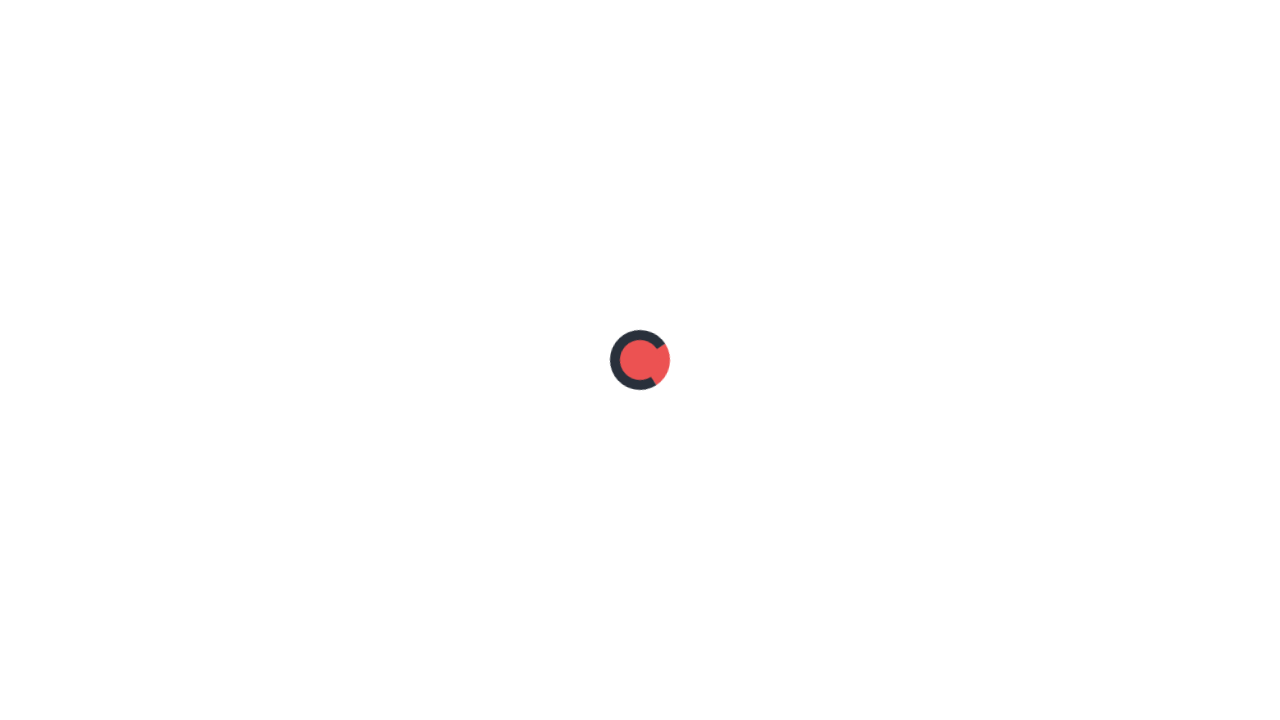

Red text element loaded on child page
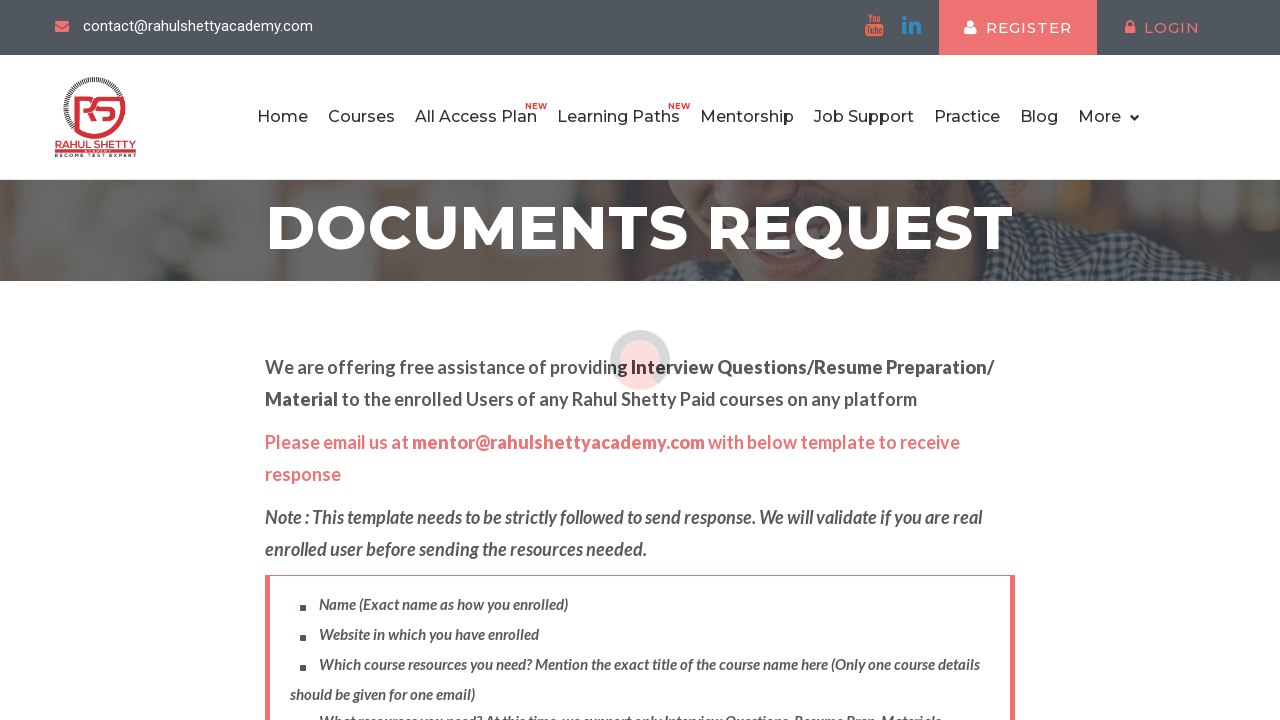

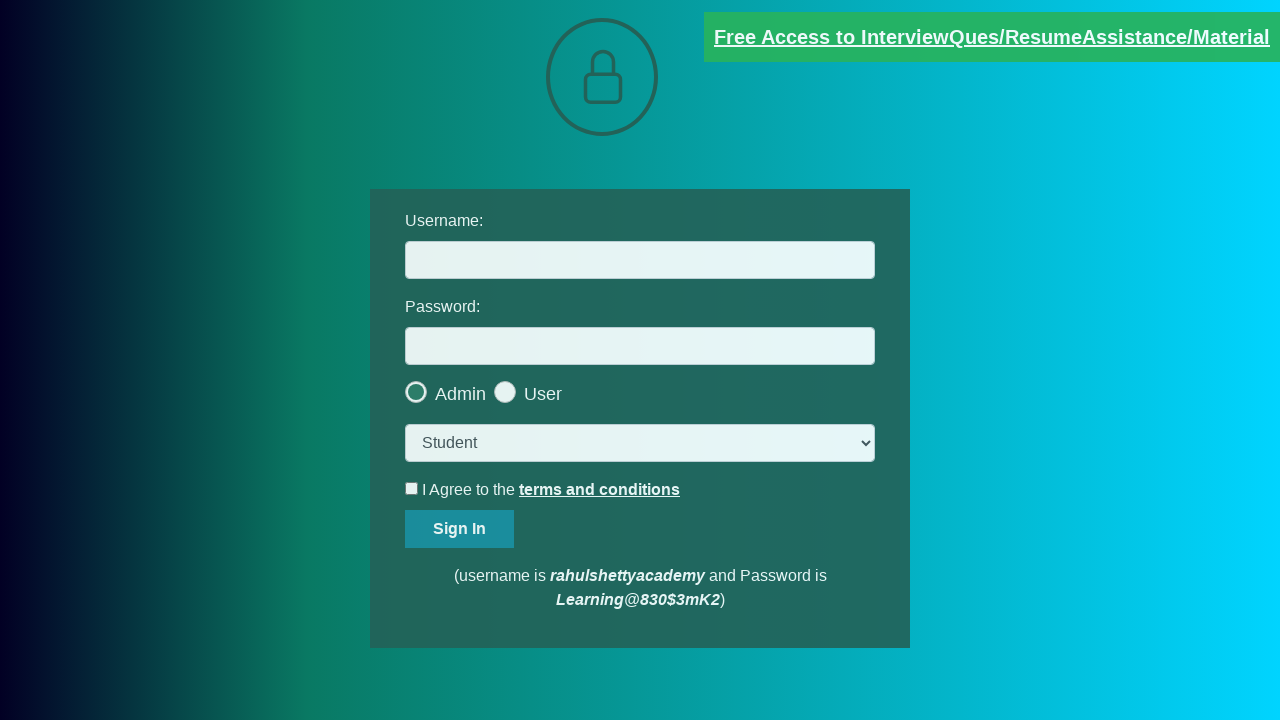